Tests dynamic dropdown autocomplete functionality by typing a country prefix and selecting from suggestions

Starting URL: https://codenboxautomationlab.com/practice/

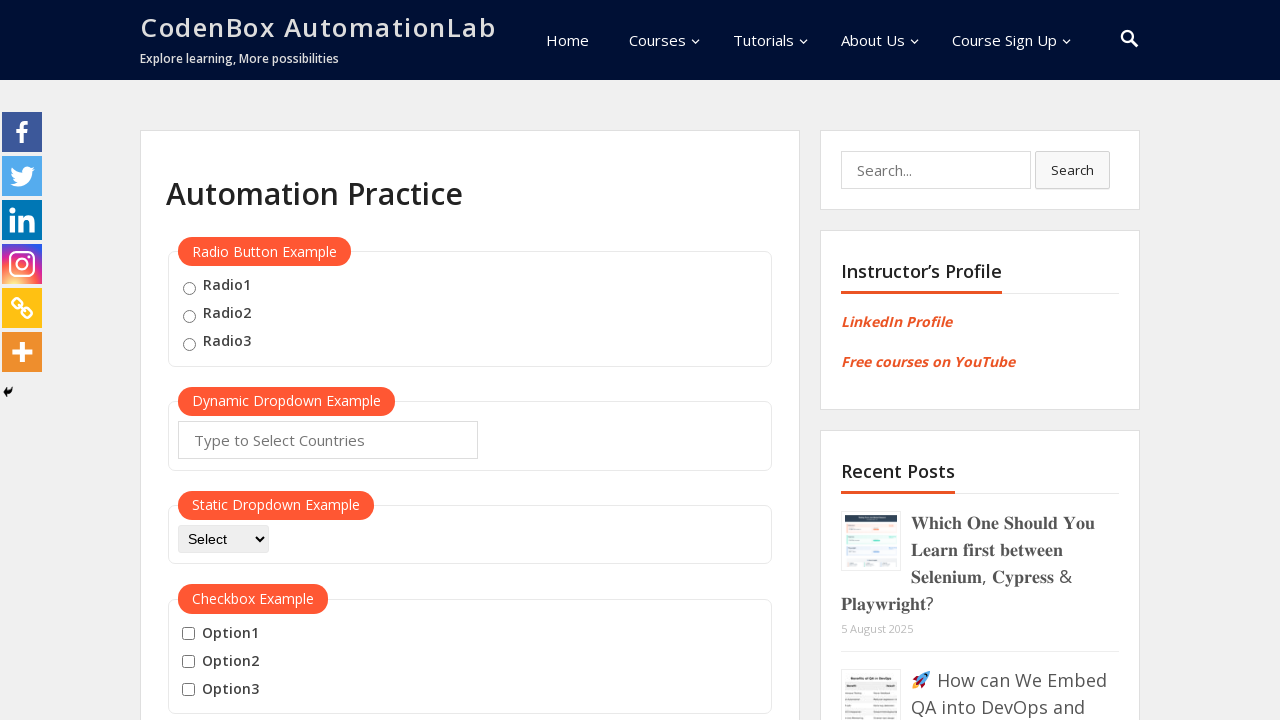

Filled autocomplete field with country prefix 'Au' on #autocomplete
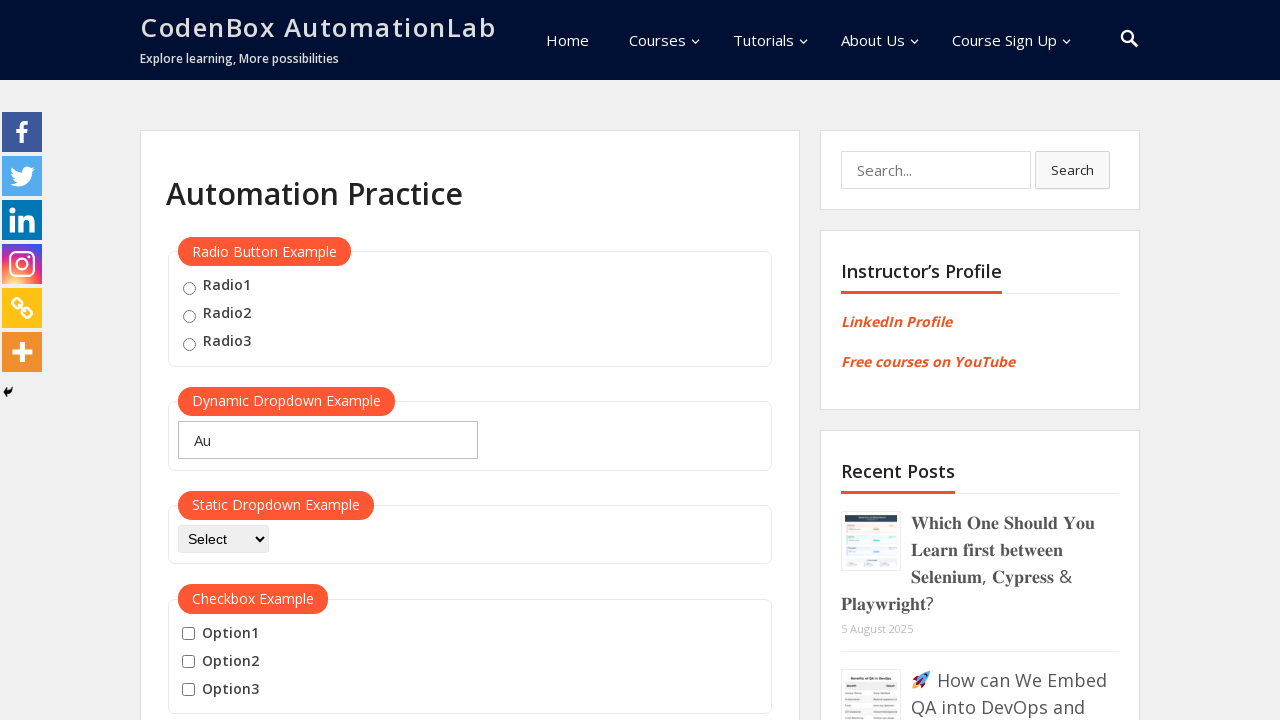

Waited 2 seconds for dropdown suggestions to appear
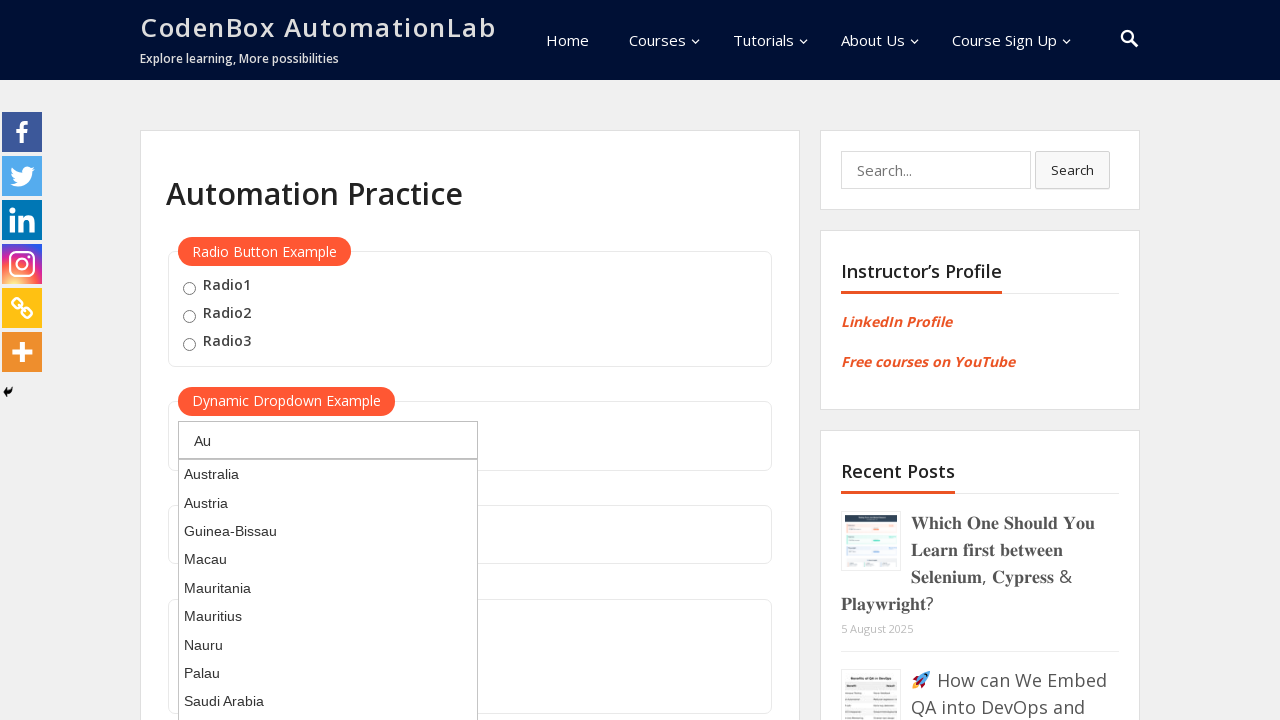

Pressed arrow down to navigate to first suggestion
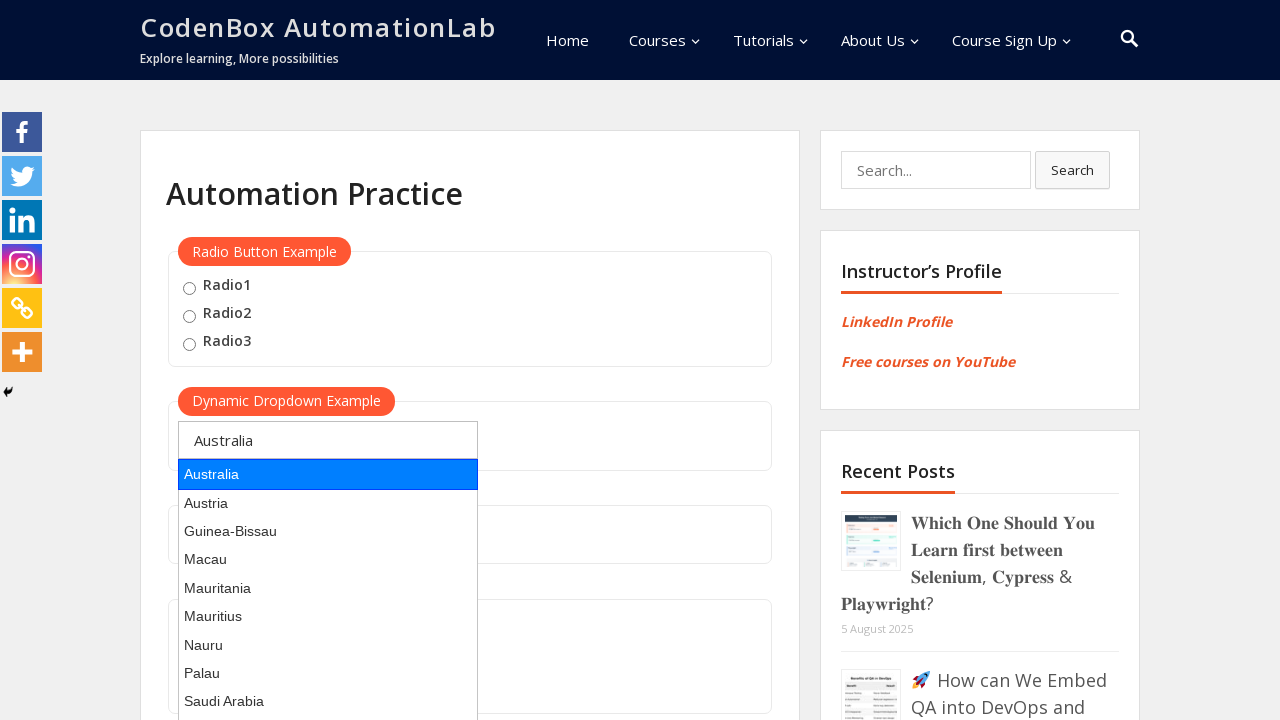

Pressed Enter to select the first suggestion from dropdown
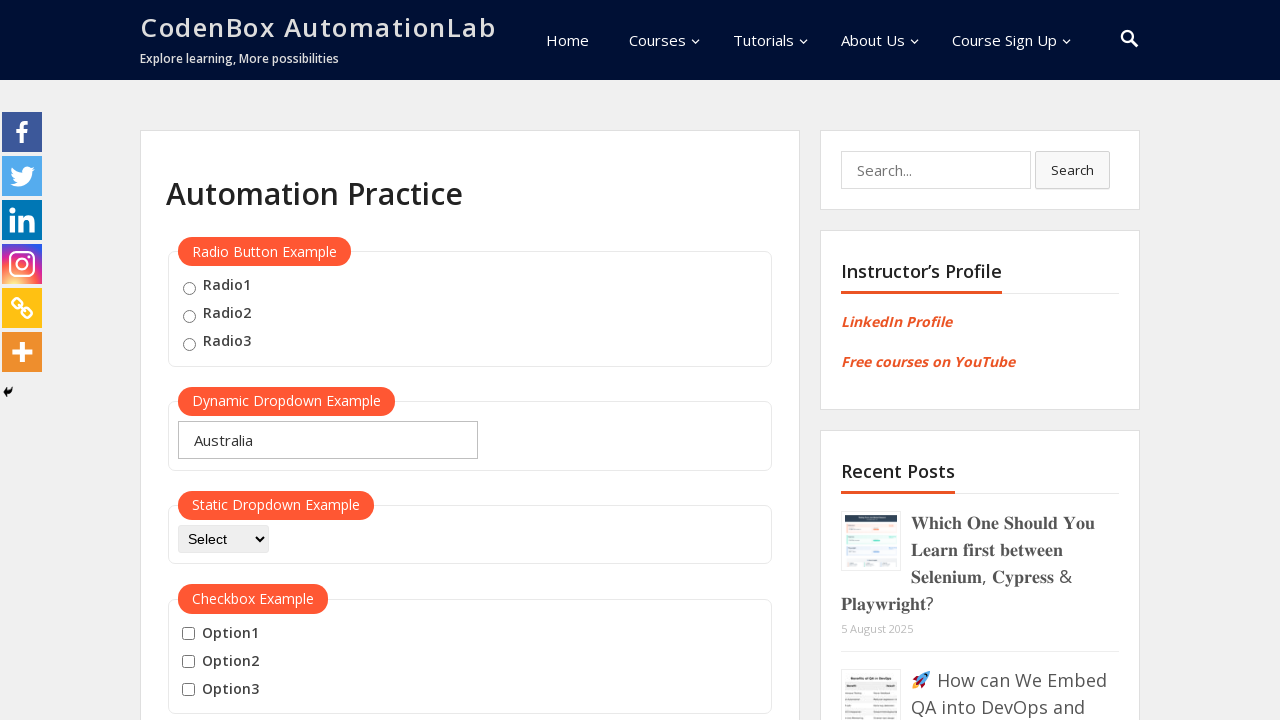

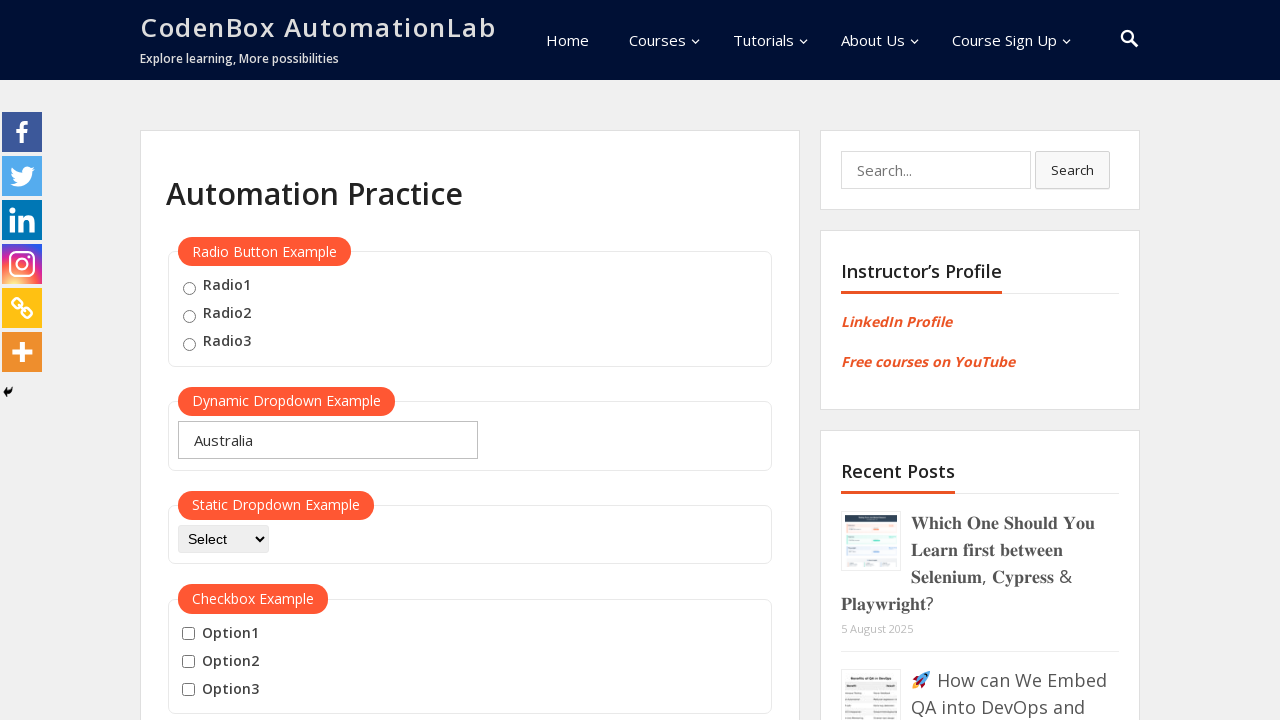